Tests product selection by clicking on the second mobile phone in the product list

Starting URL: https://www.demoblaze.com/

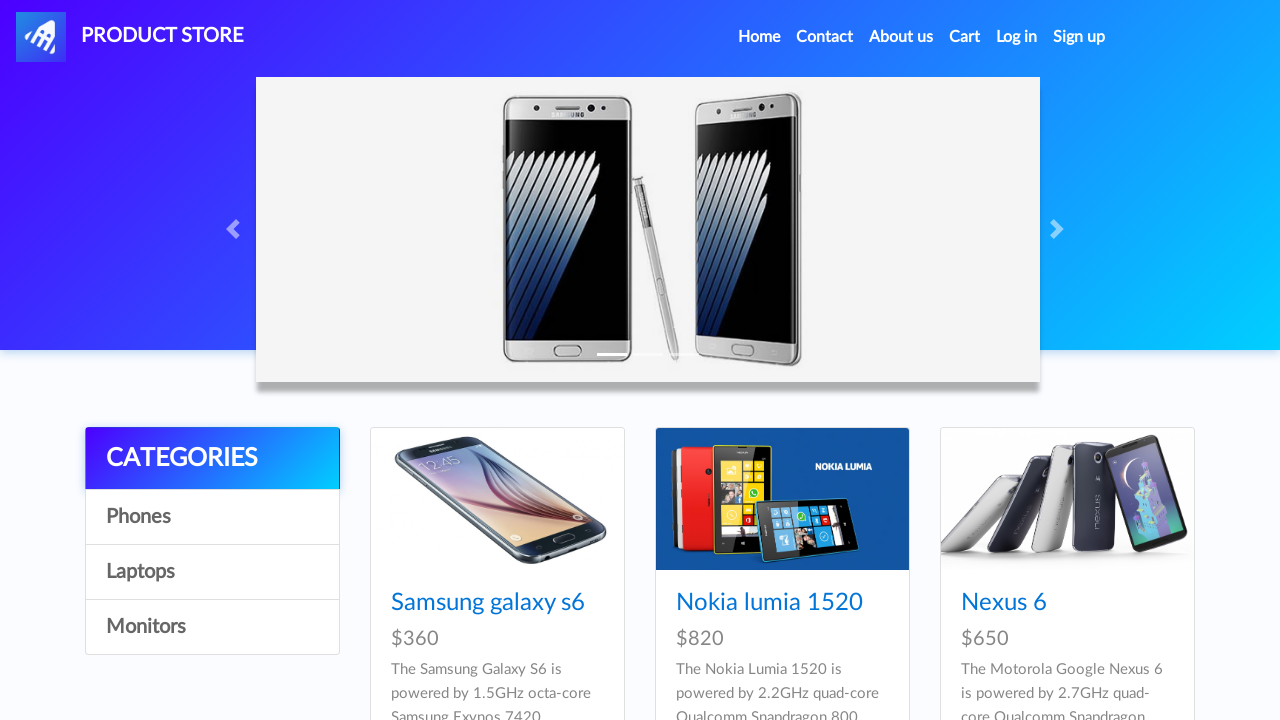

Clicked on the second mobile phone in the product list at (769, 603) on #tbodyid .hrefch >> nth=1
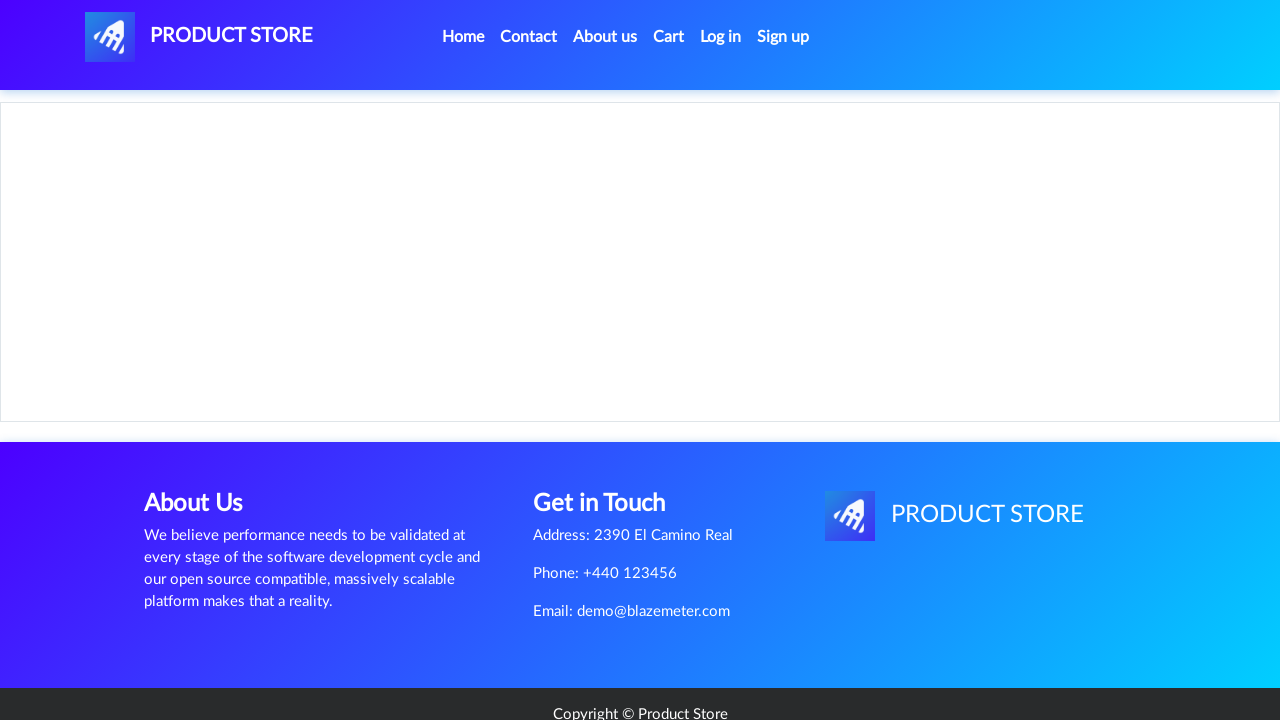

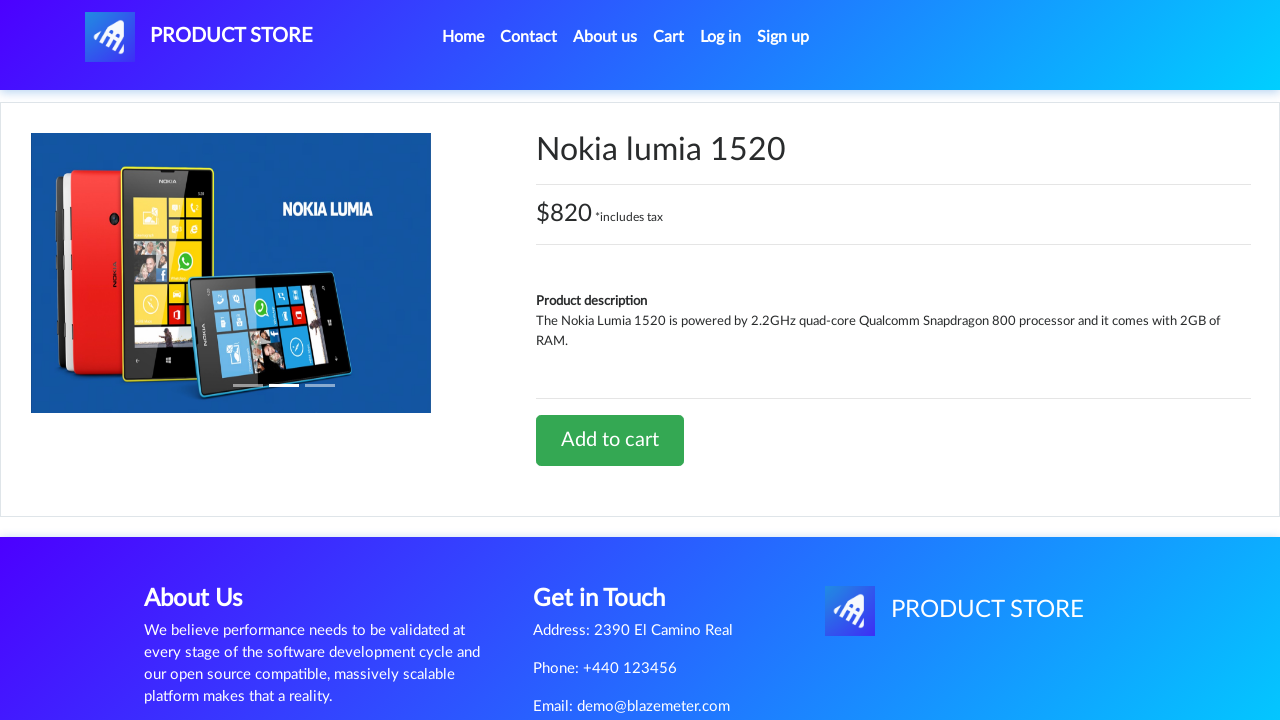